Tests the search bar functionality on an automation bookstore website by entering a search term and then clicking the clear text icon if it is displayed

Starting URL: https://www.automationbookstore.dev

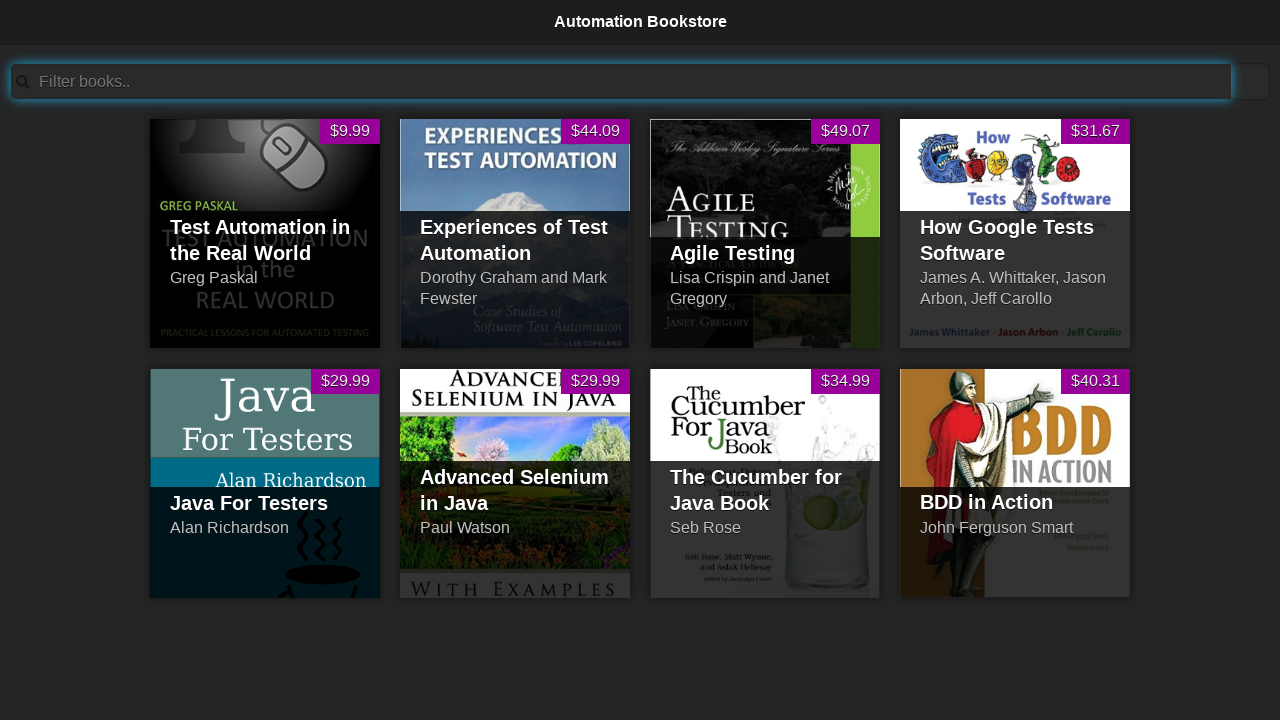

Filled search bar with 'Test' on #searchBar
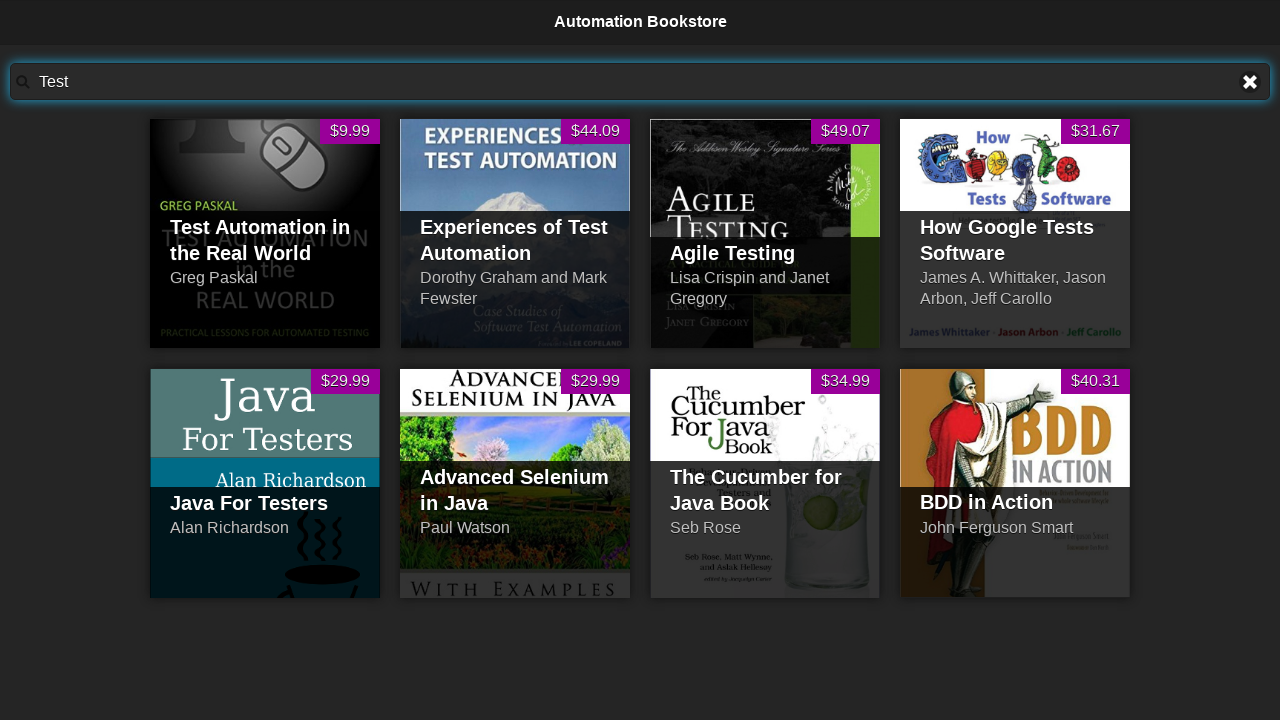

Located clear text icon
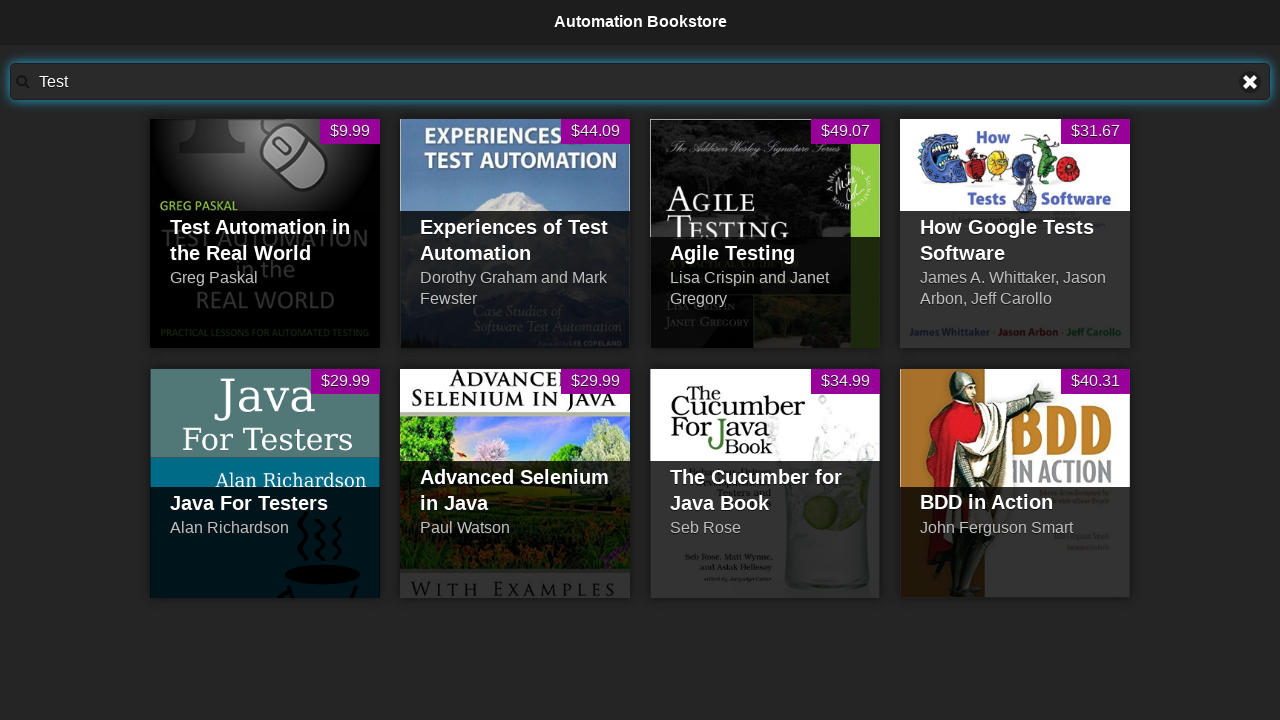

Clear text icon is visible
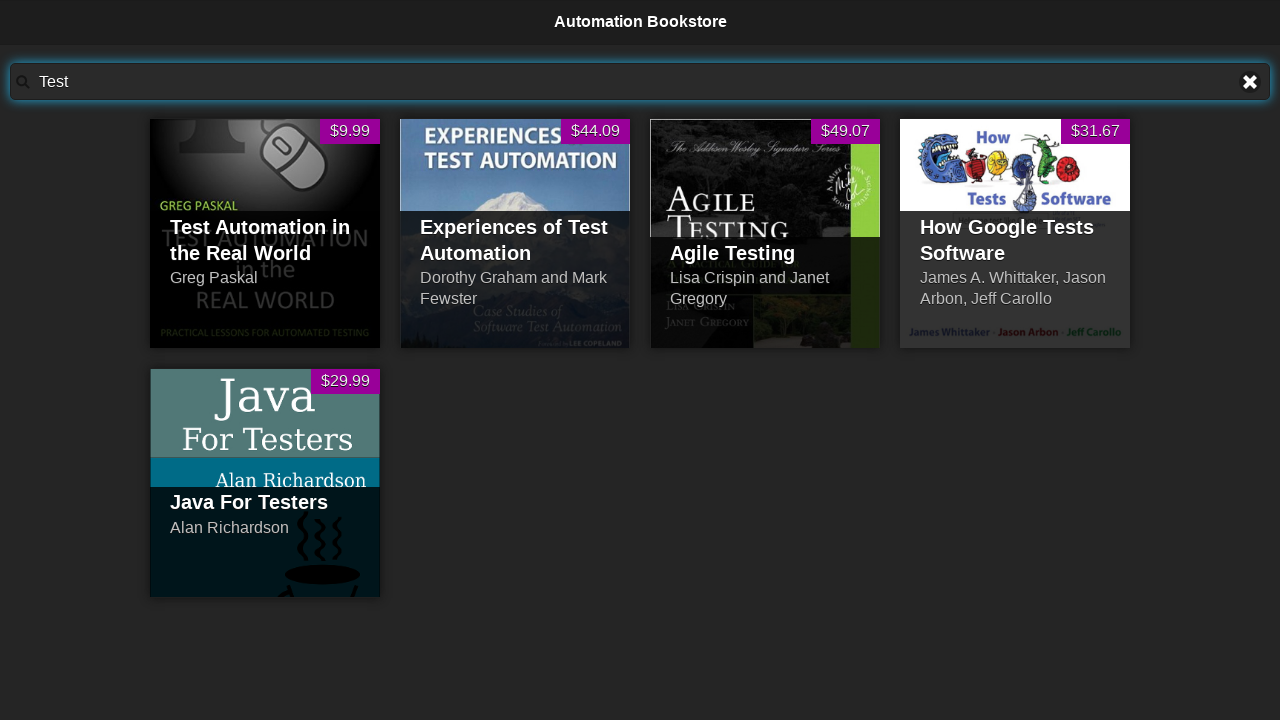

Clicked clear text icon to clear search bar at (1250, 82) on a[title='Clear text']
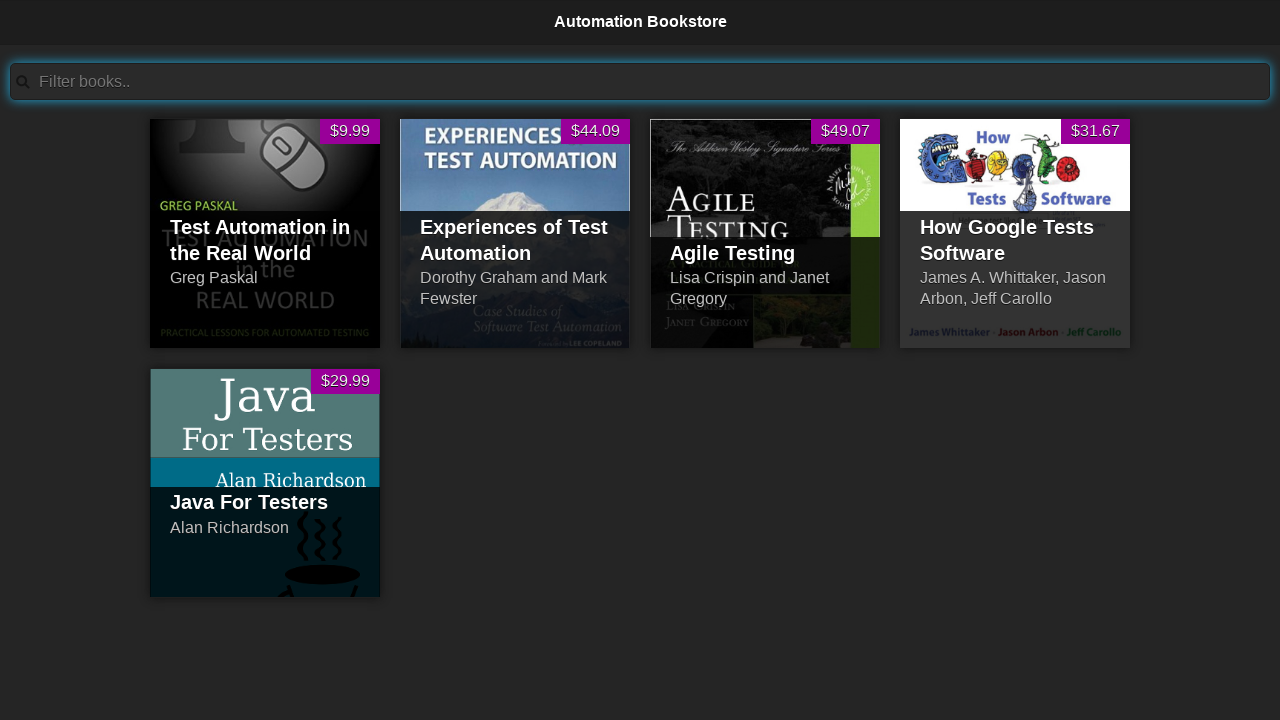

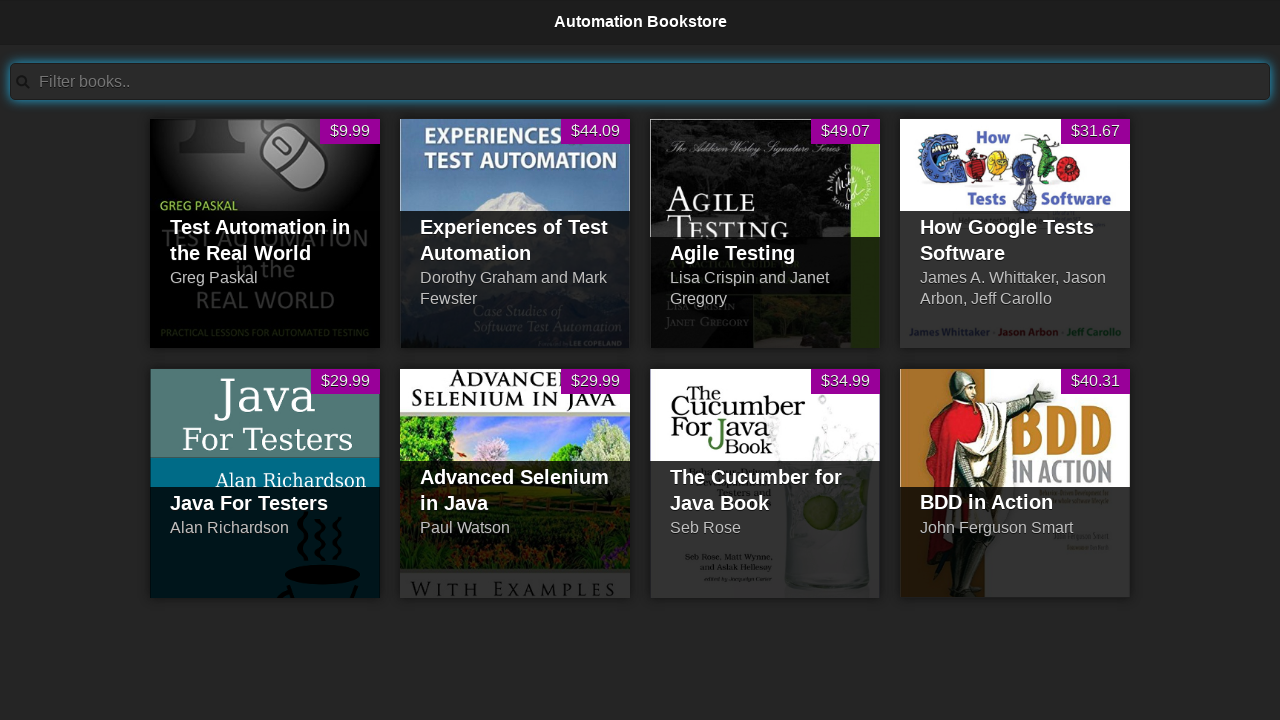